Tests select dropdown by selecting an option by value

Starting URL: https://www.selenium.dev/selenium/web/web-form.html

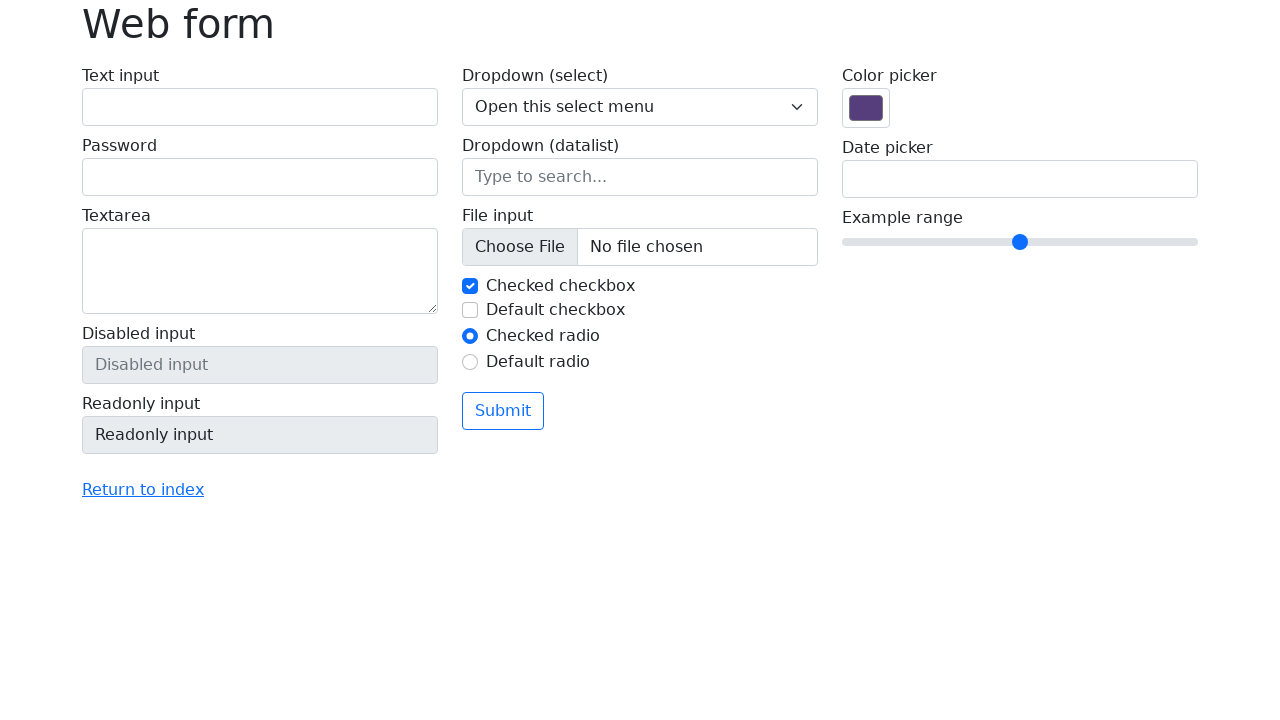

Navigated to web form page
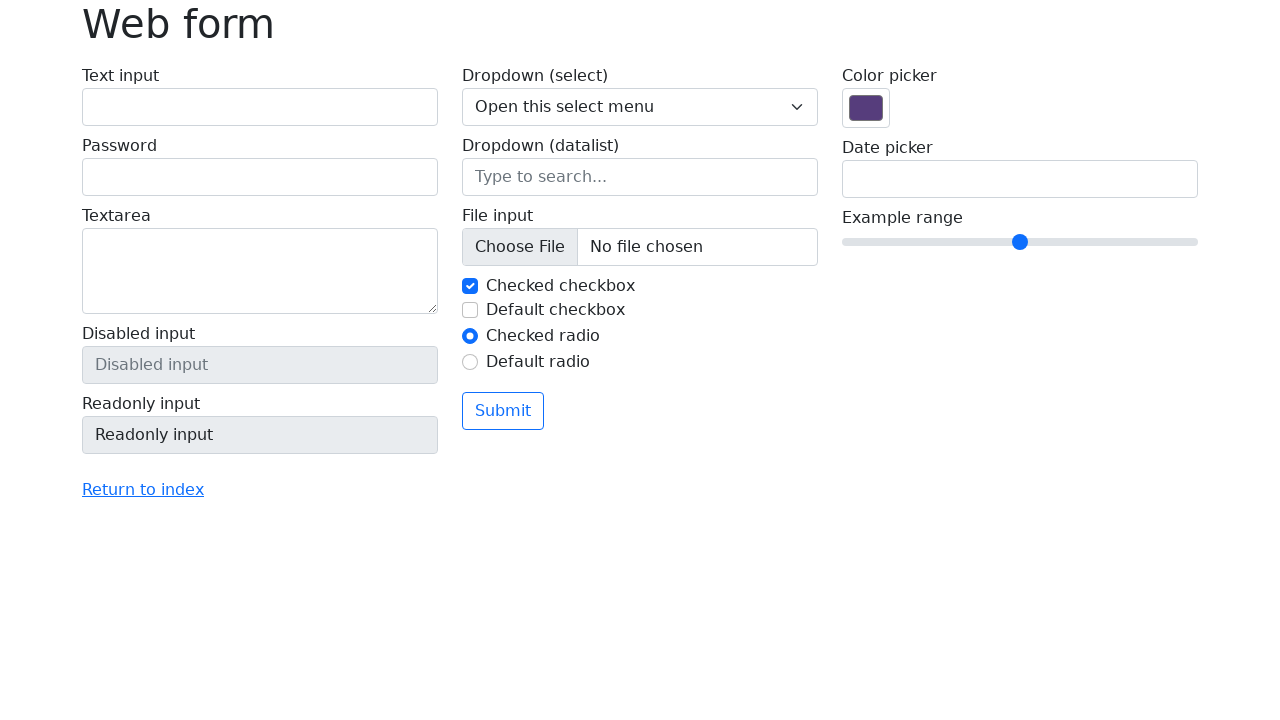

Selected option with value '1' from dropdown on select[name='my-select']
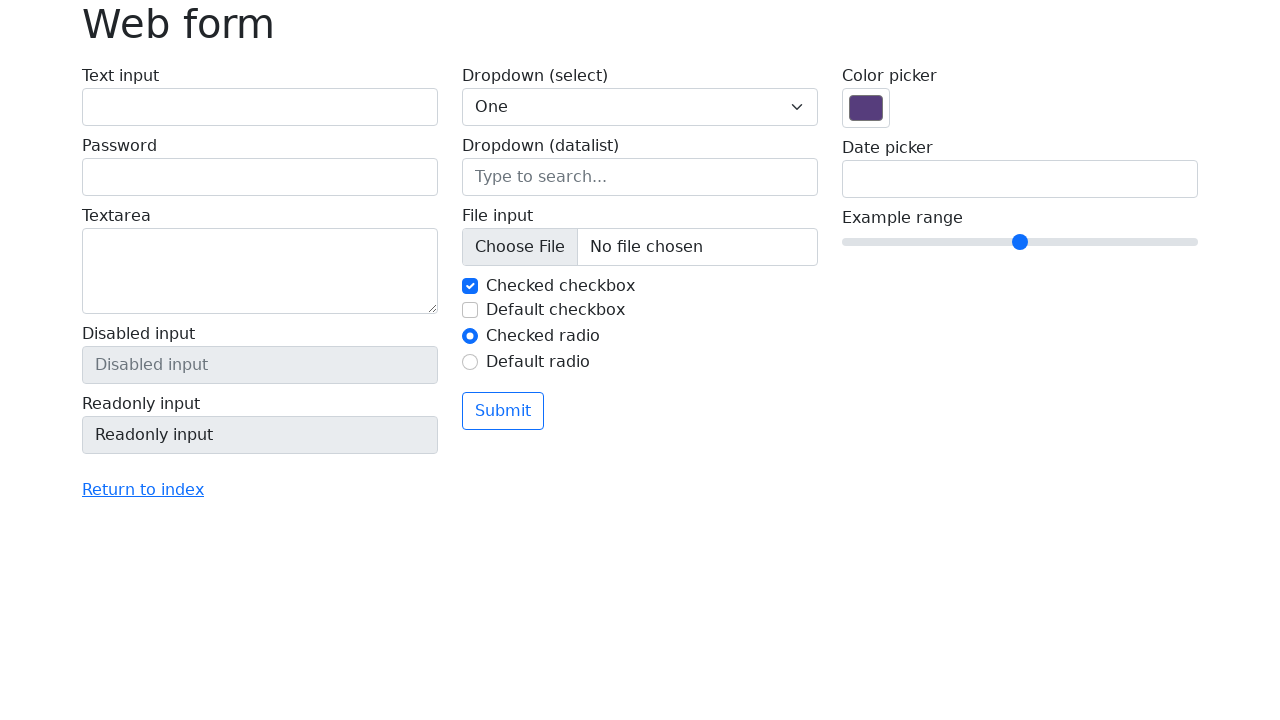

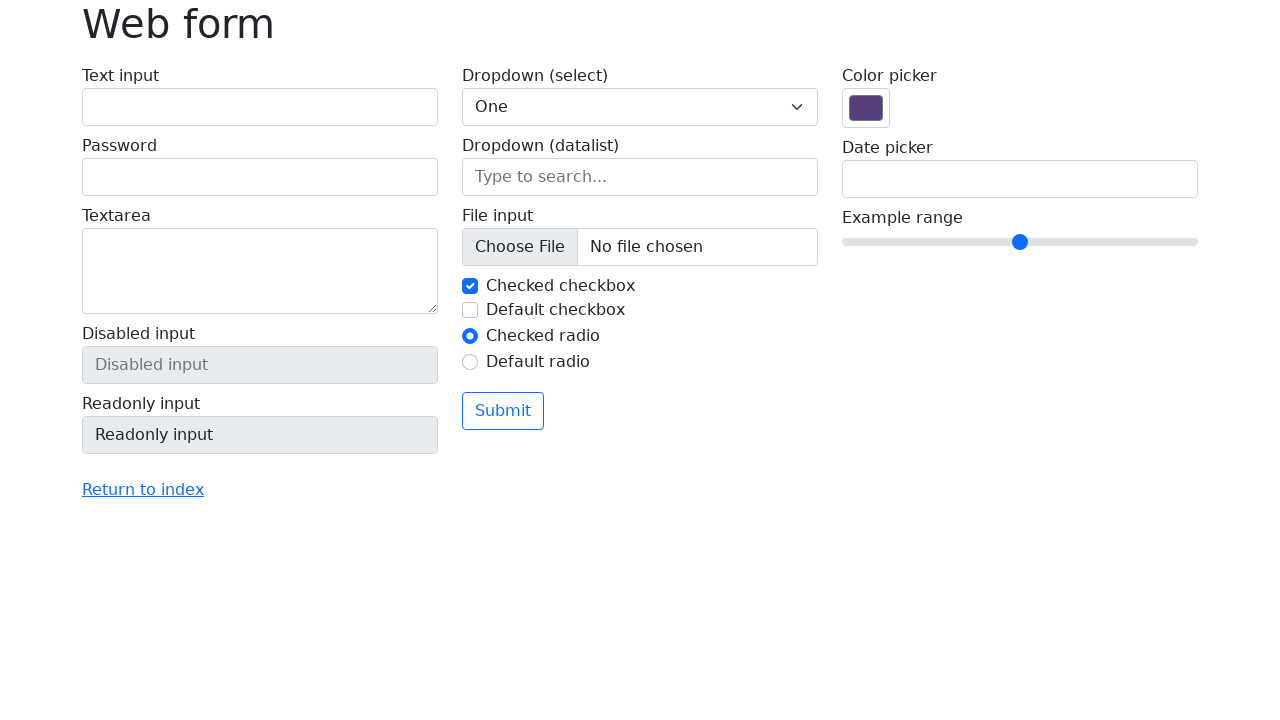